Tests navigation functionality by clicking on a link, navigating back, and handling stale element reference by re-finding and clicking the element again

Starting URL: https://www.pavantestingtools.com/

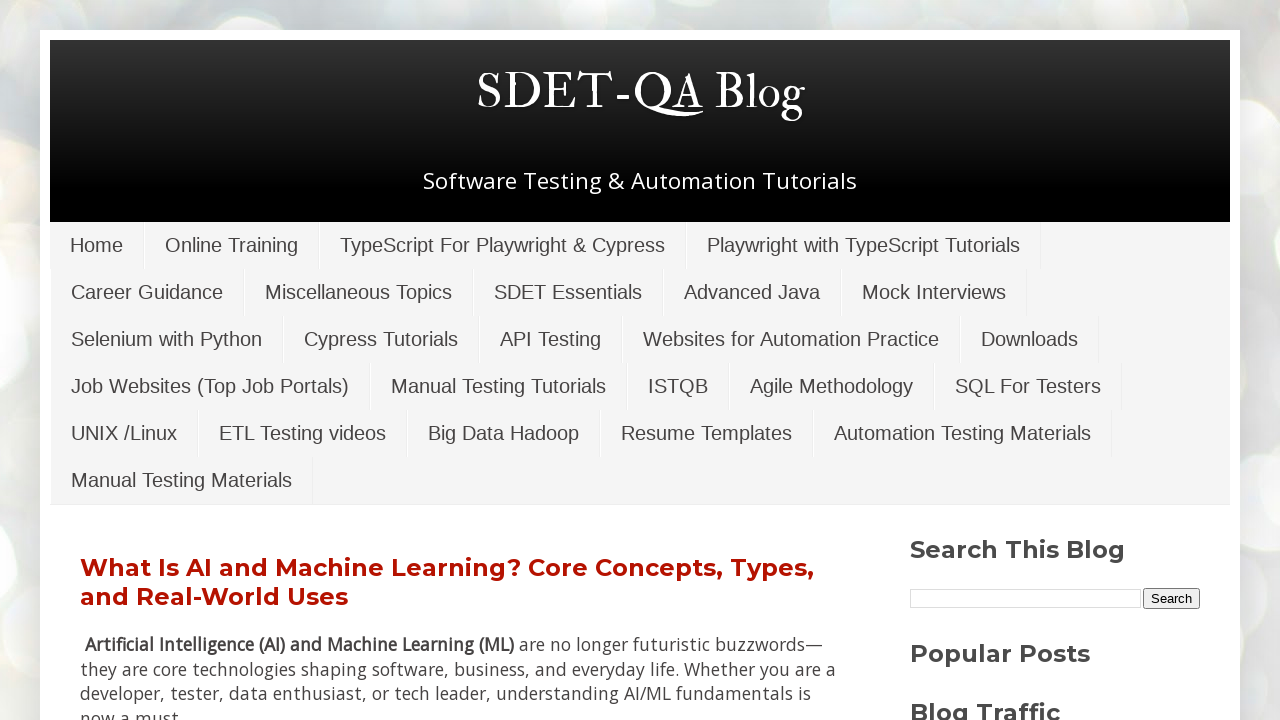

Clicked on 'Online Training' link to navigate to new page at (232, 245) on xpath=//a[contains(text(),'Online Training')]
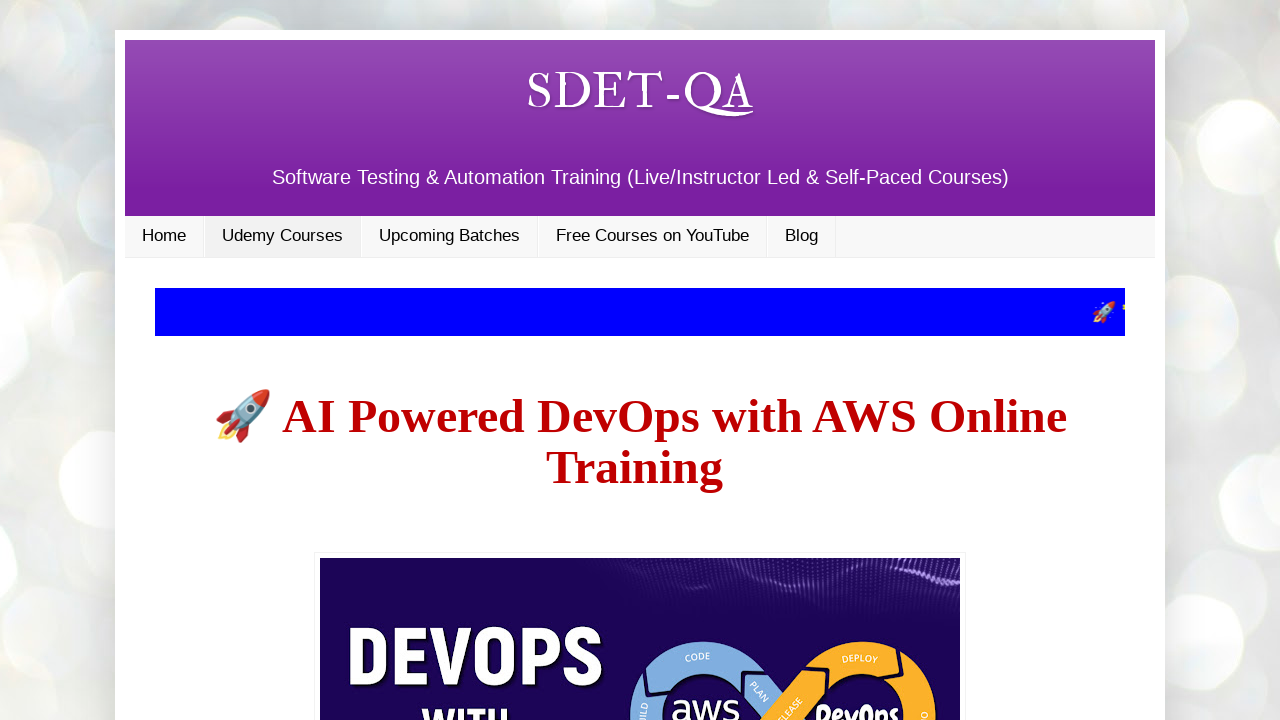

Navigated back to previous page
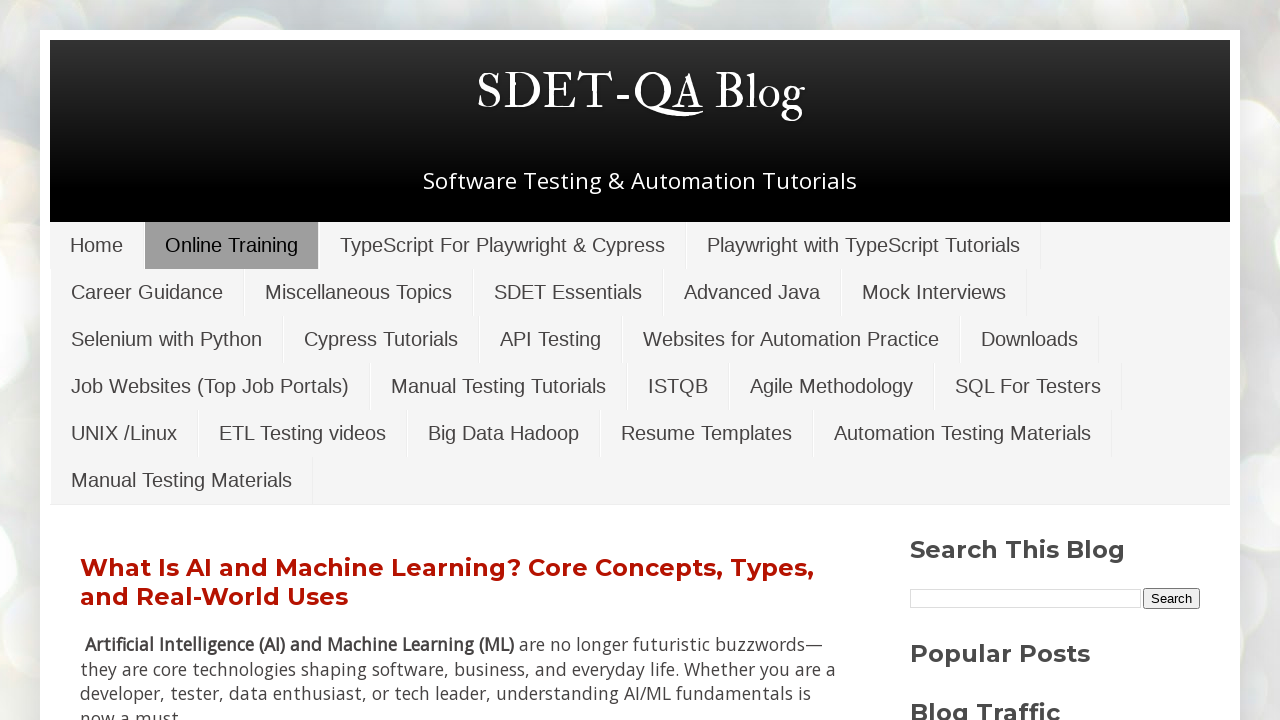

Re-clicked 'Online Training' link after navigating back at (232, 245) on xpath=//a[contains(text(),'Online Training')]
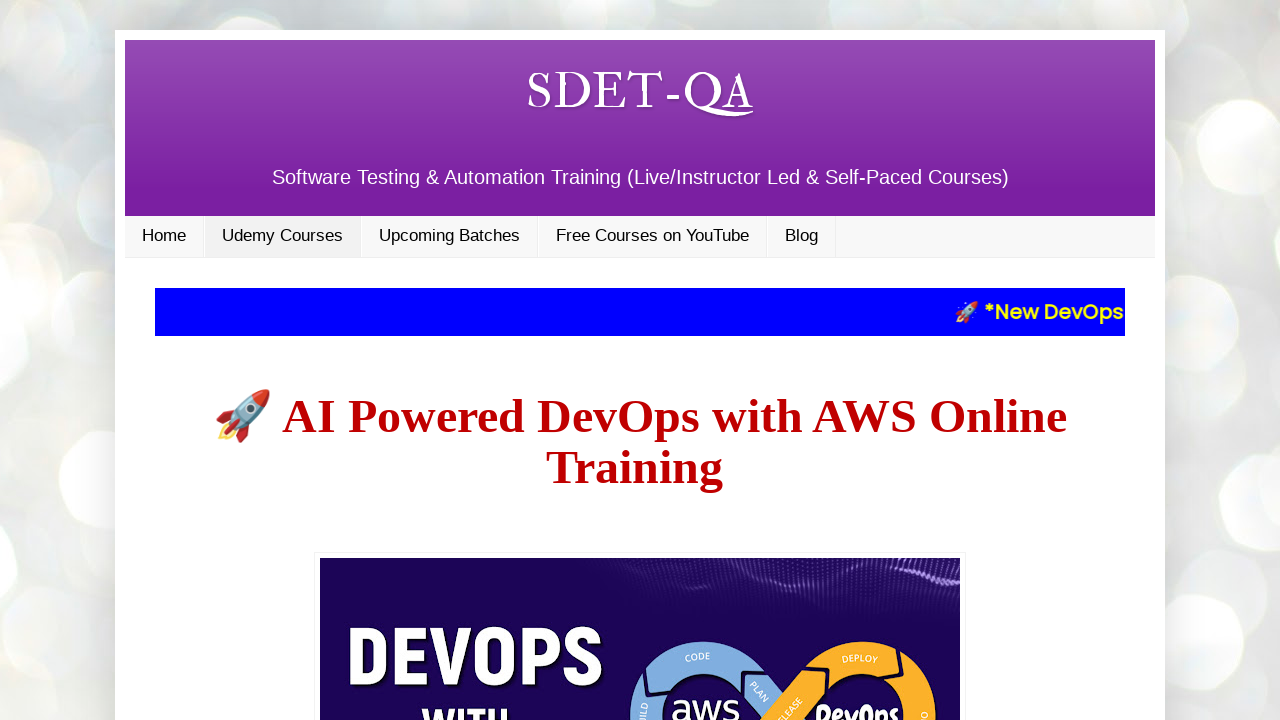

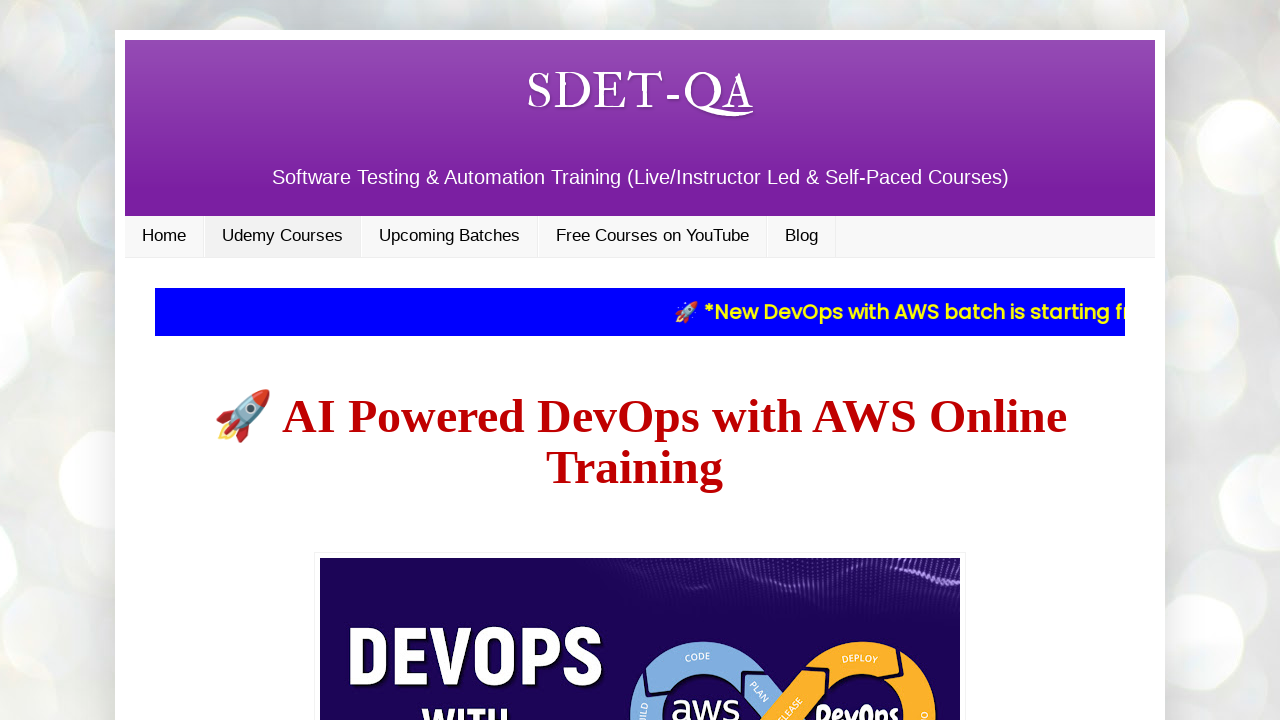